Tests responsive page scrolling behavior by navigating to a blog post and performing multiple scroll actions up and down the page

Starting URL: https://www.tba.ai/blogs/an-effective-seo-checklist-to-better-your-seo-results-in-2023

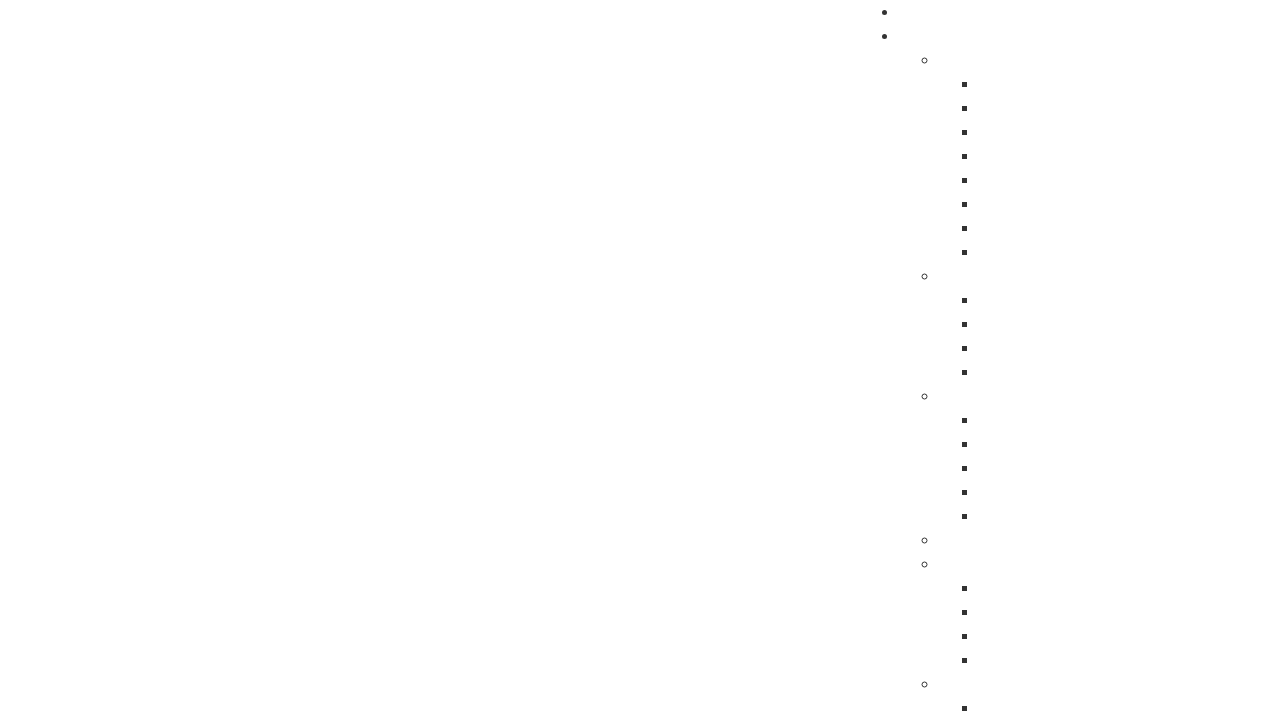

Waited for page to reach networkidle state
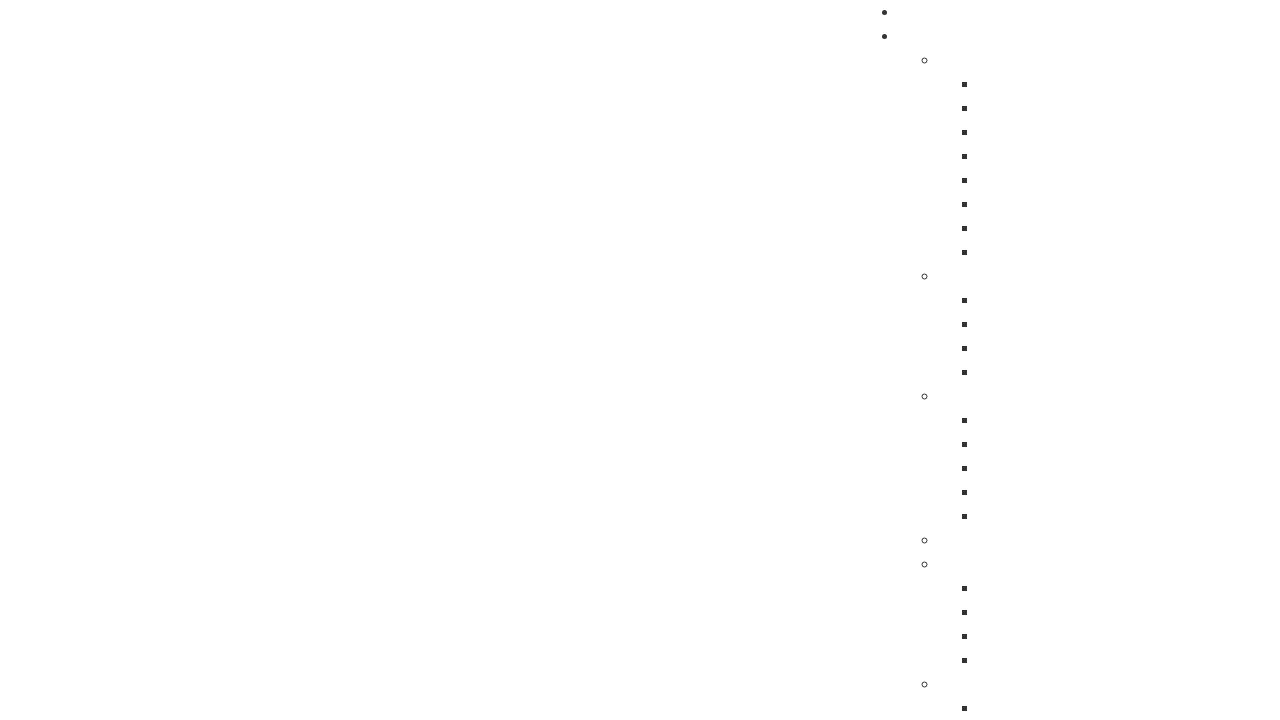

Scrolled down 2000px (increment 1 of 8)
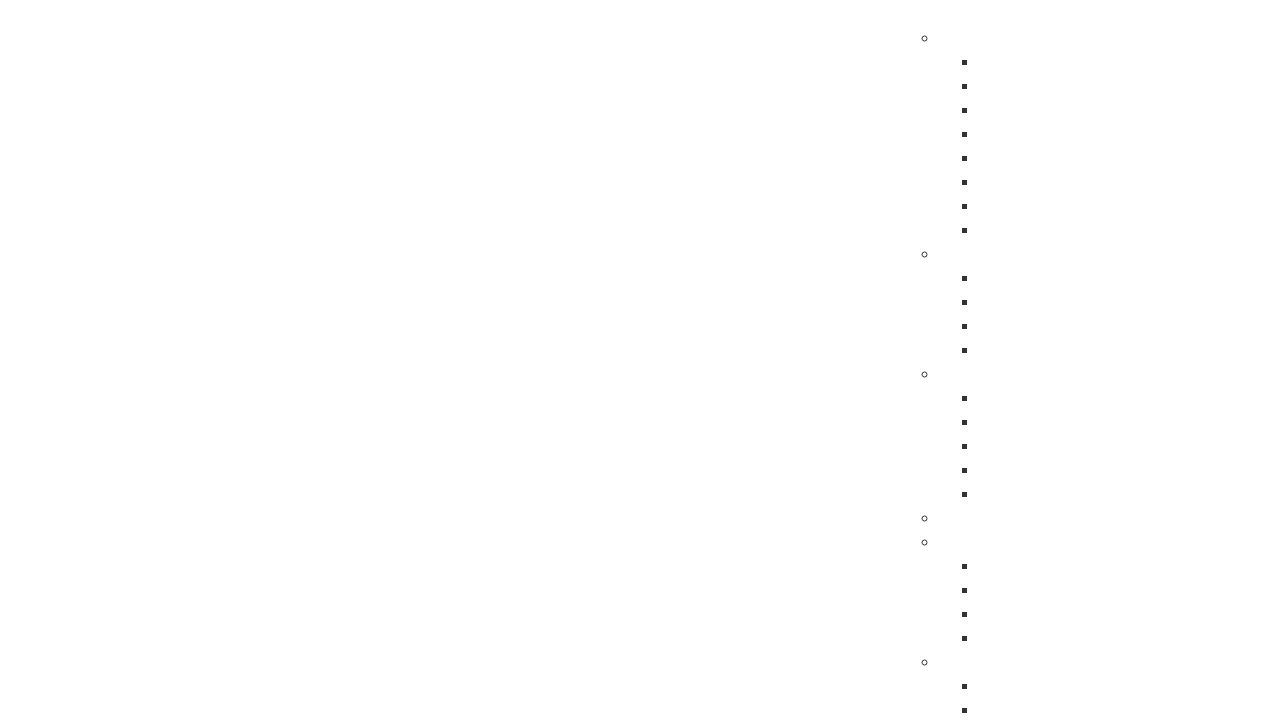

Waited 3 seconds after first scroll
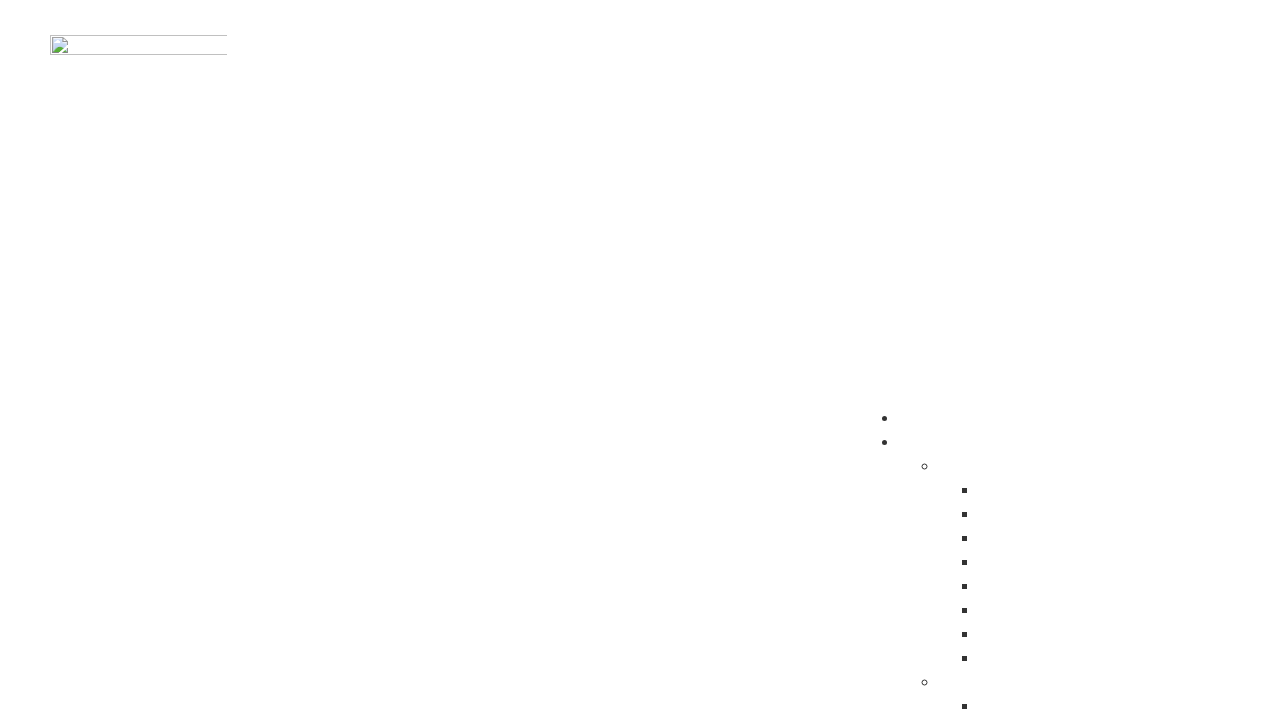

Scrolled down 2000px (increment 2 of 8)
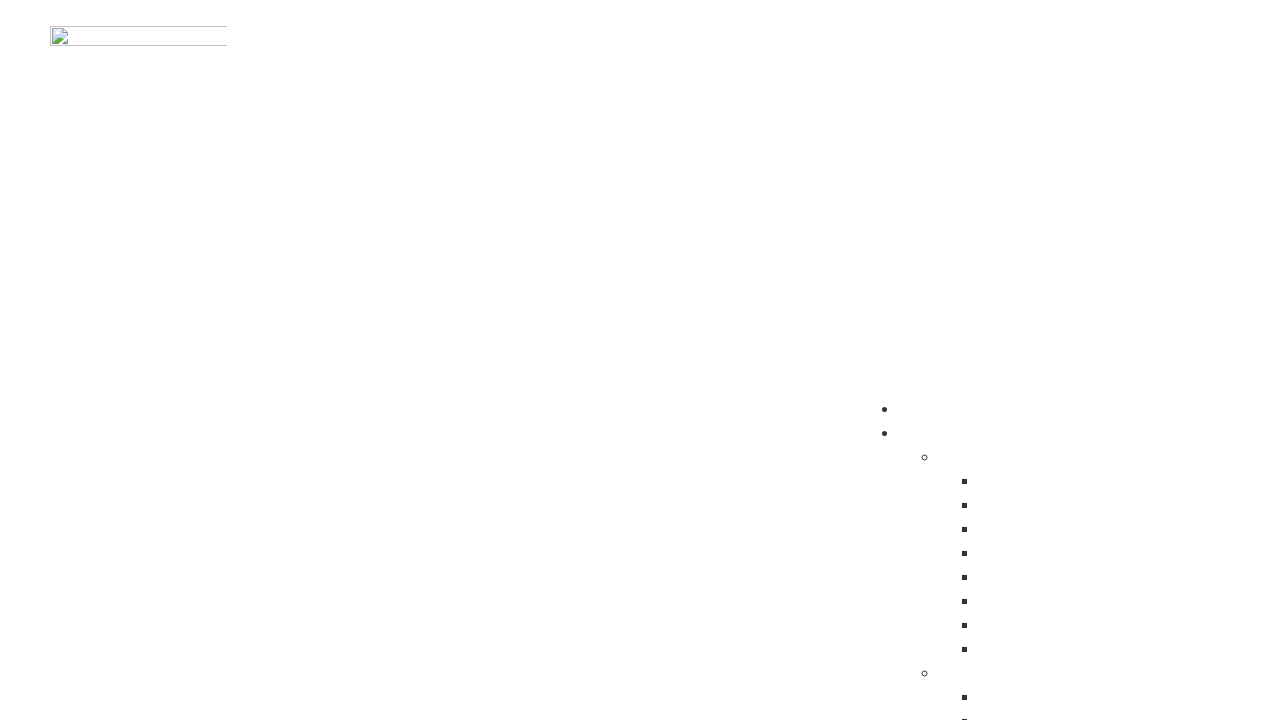

Waited 3 seconds after second scroll
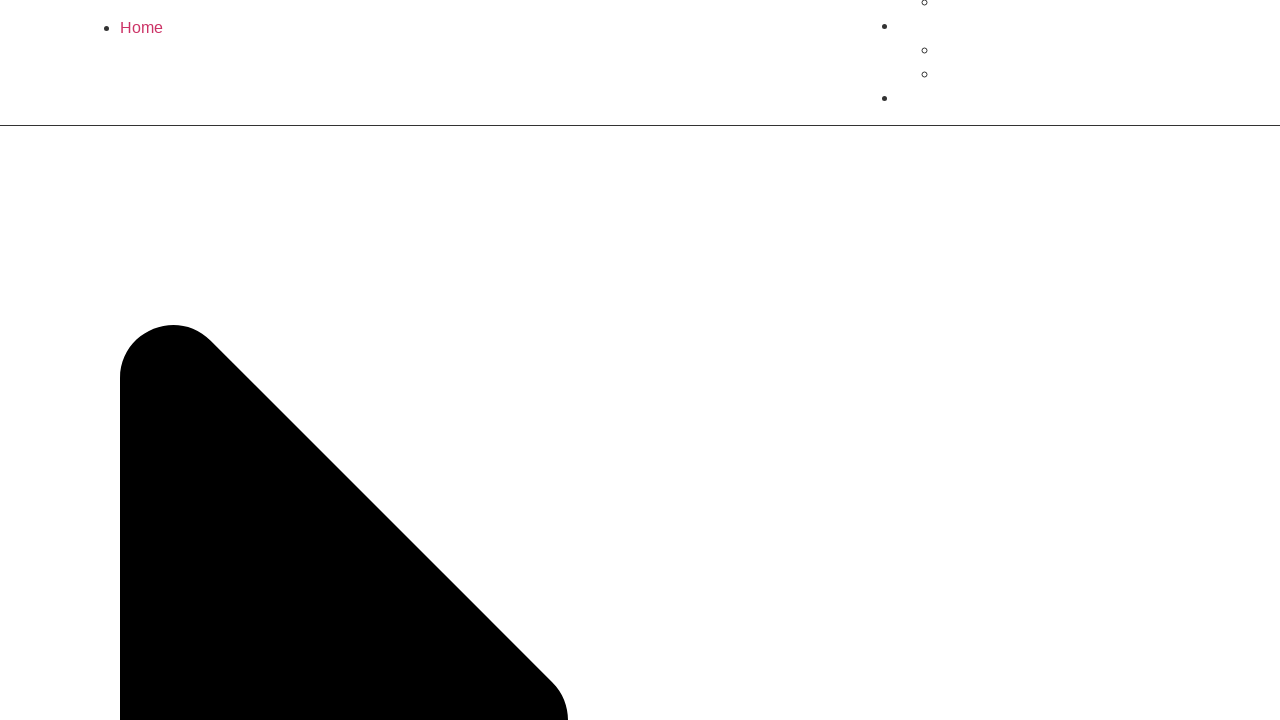

Scrolled down 2000px (increment 3 of 8)
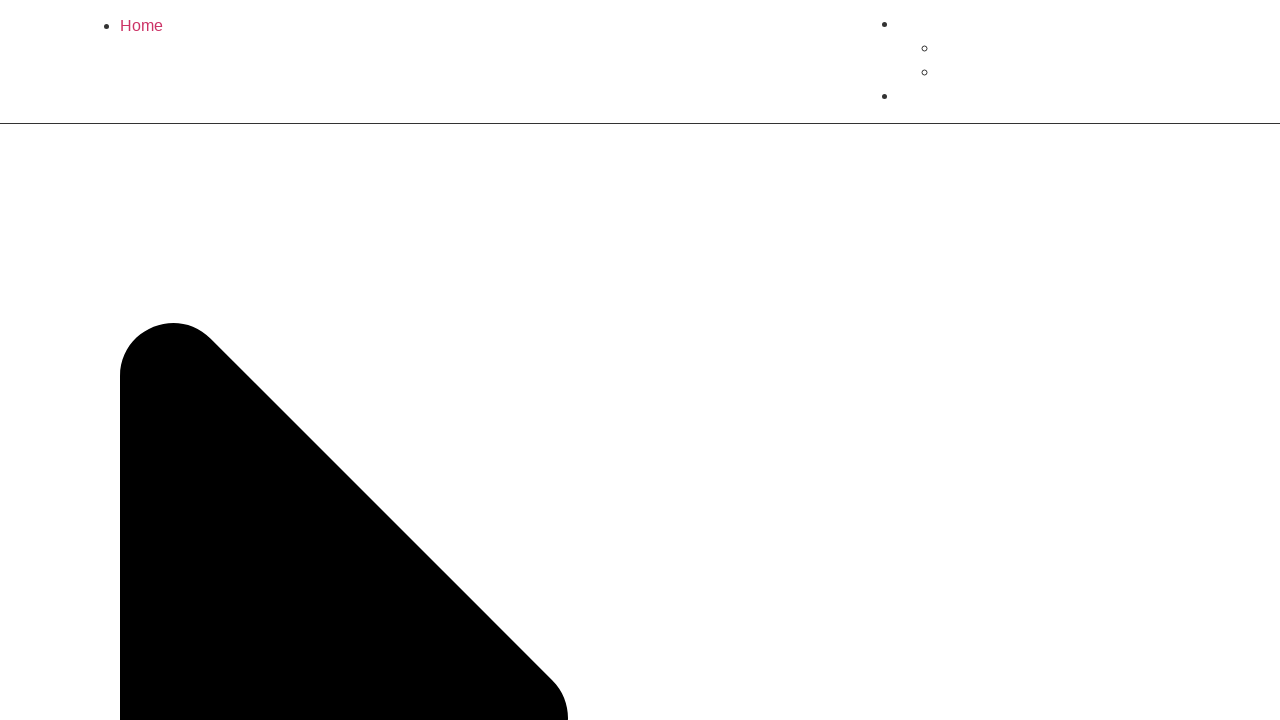

Waited 3 seconds after third scroll
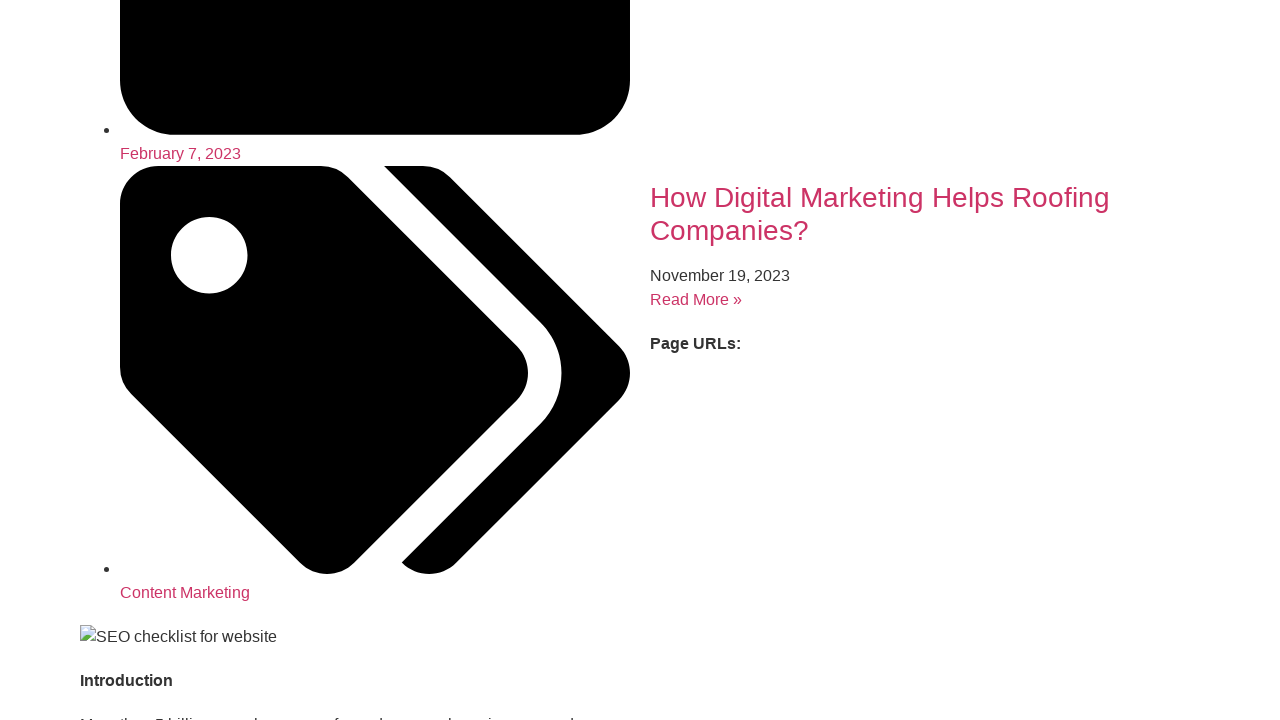

Scrolled down 2000px (increment 4 of 8)
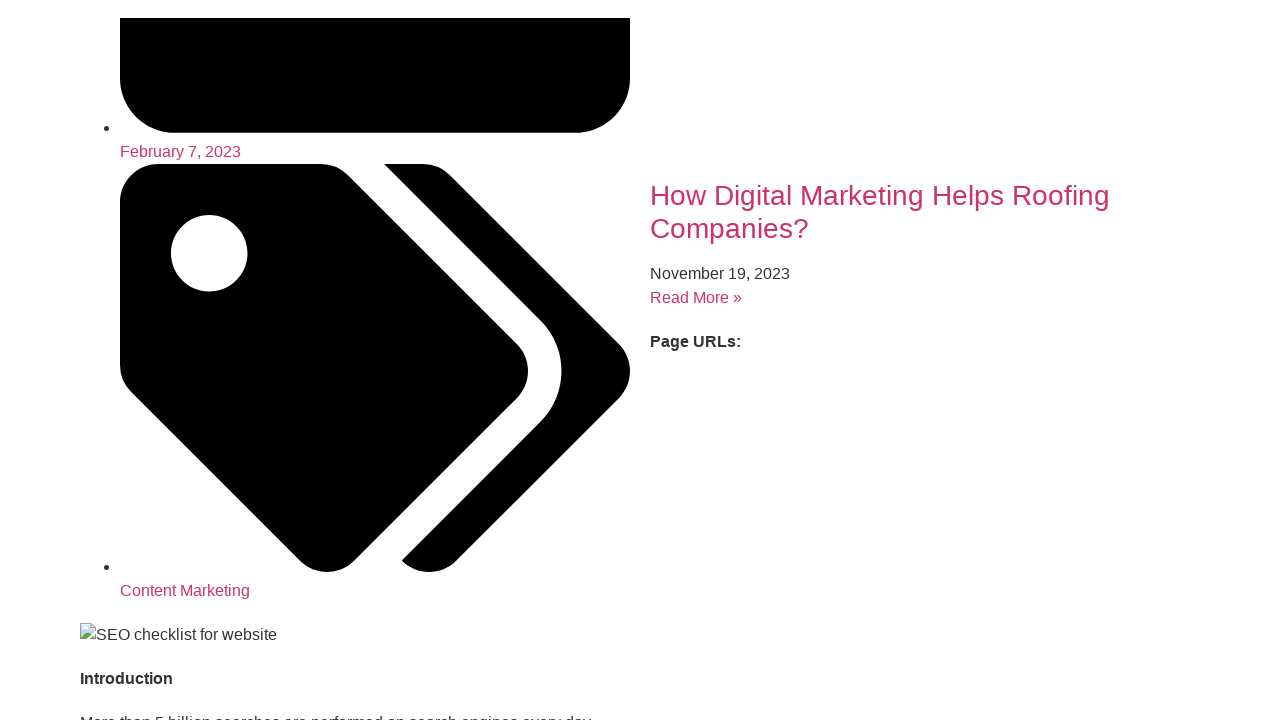

Waited 3 seconds after fourth scroll
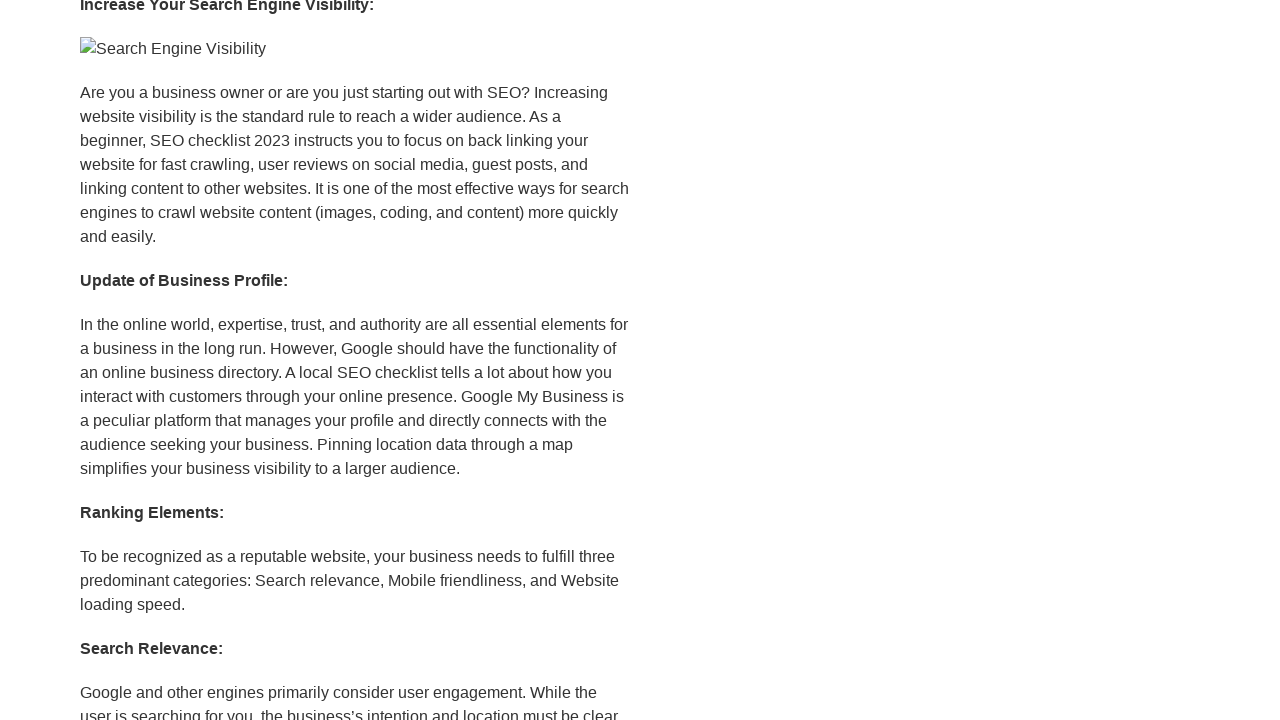

Scrolled down 2000px (increment 5 of 8)
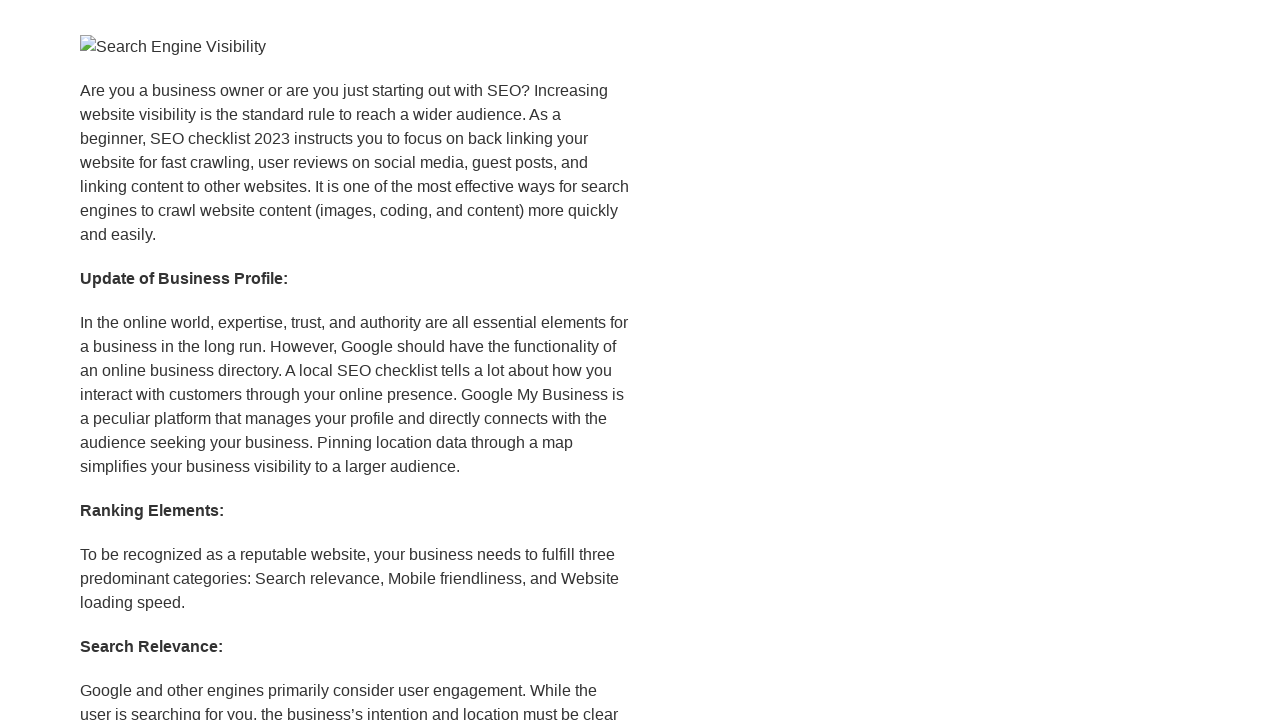

Waited 3 seconds after fifth scroll
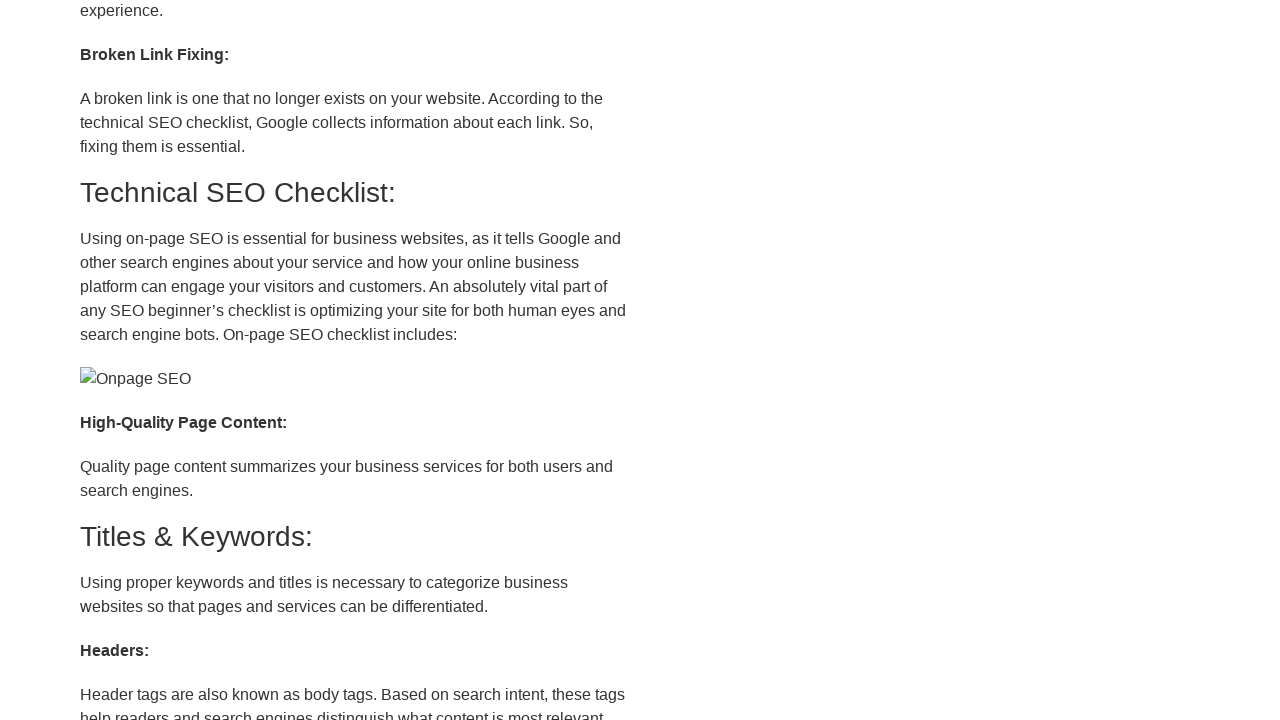

Scrolled down 2000px (increment 6 of 8)
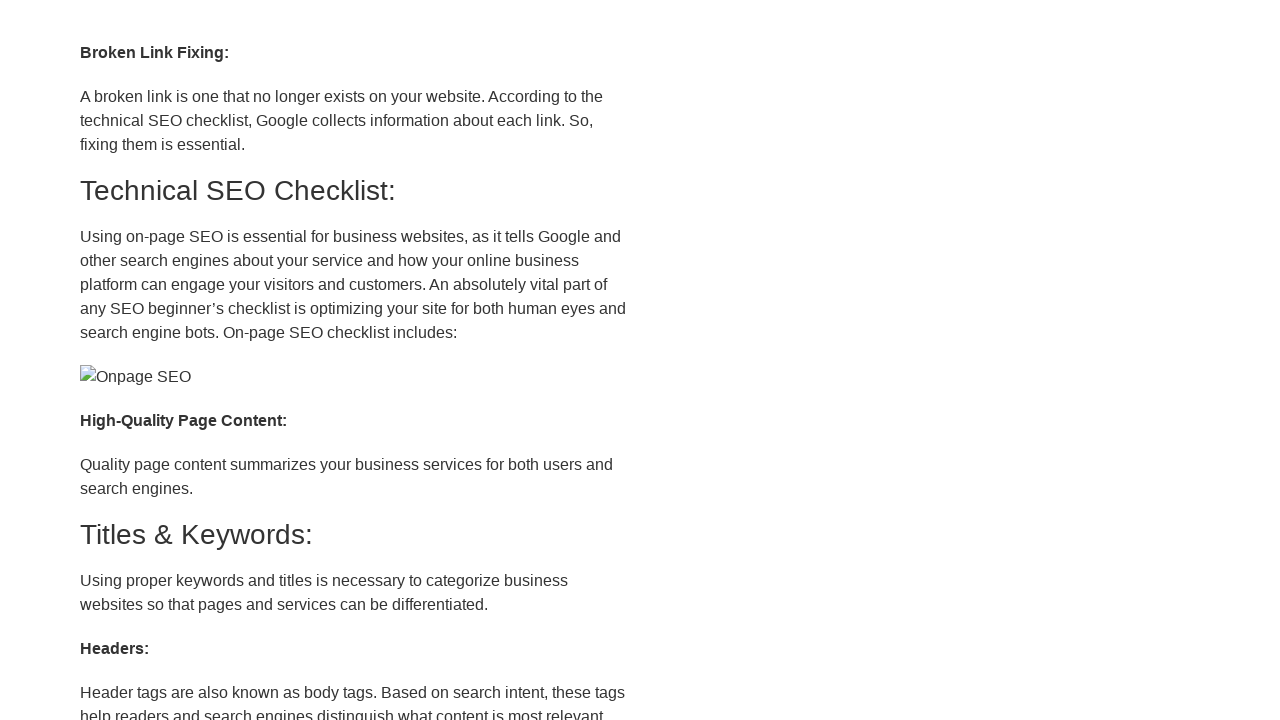

Waited 3 seconds after sixth scroll
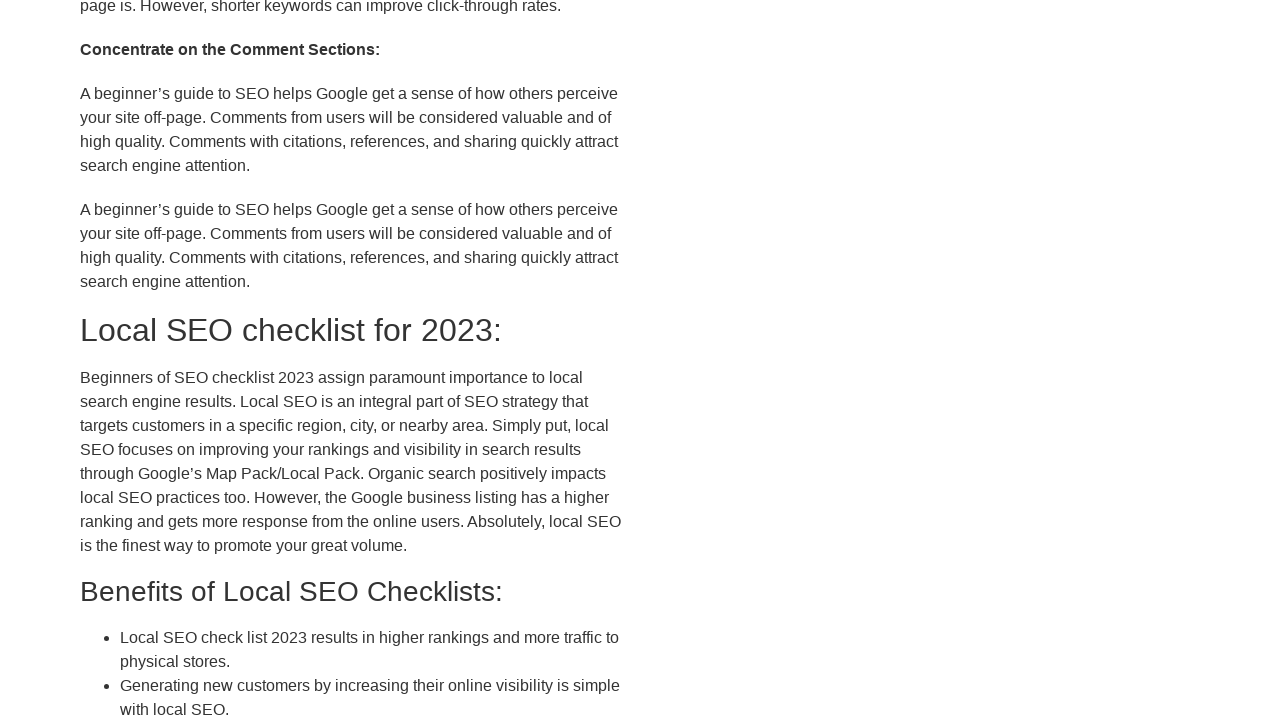

Scrolled down 2000px (increment 7 of 8)
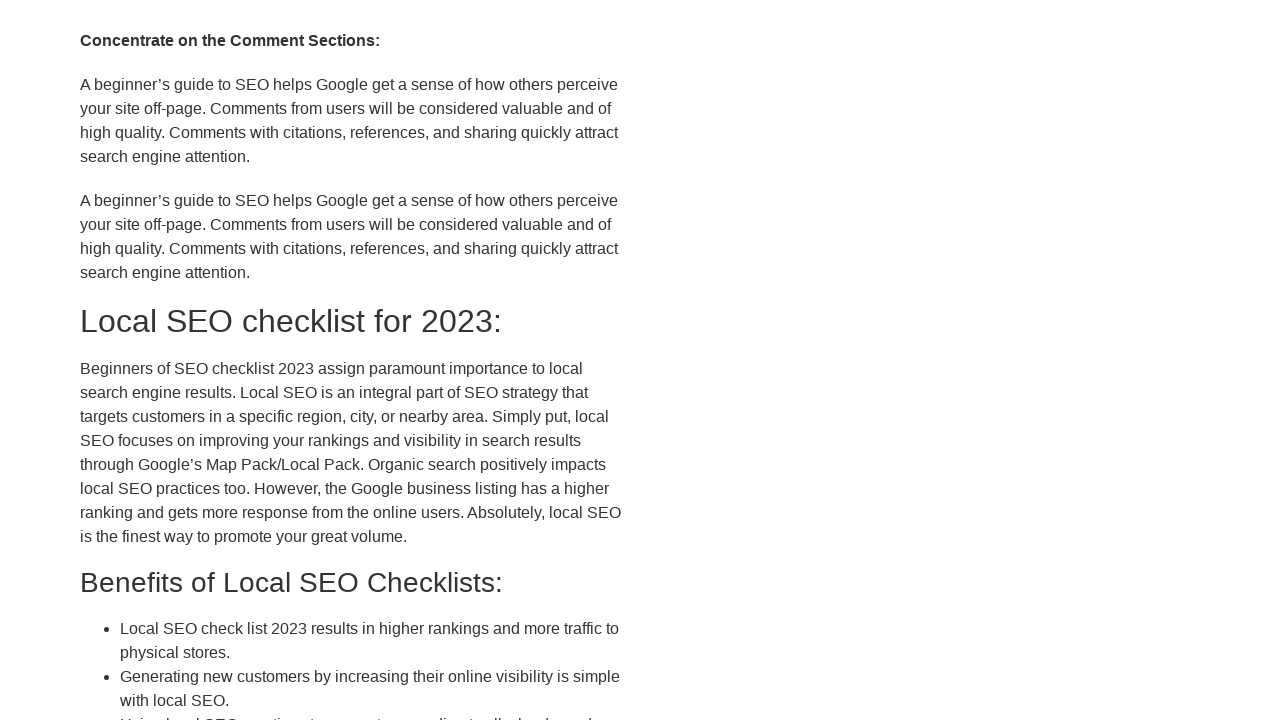

Waited 3 seconds after seventh scroll
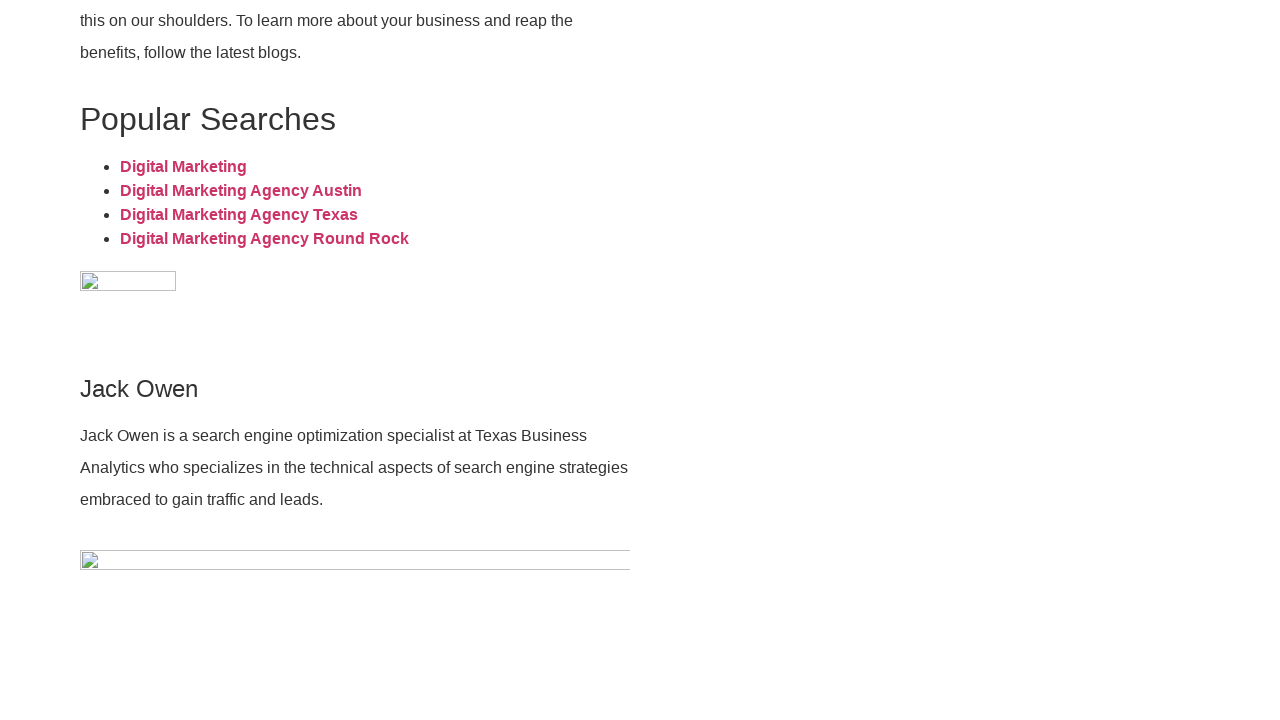

Scrolled down 2000px (increment 8 of 8)
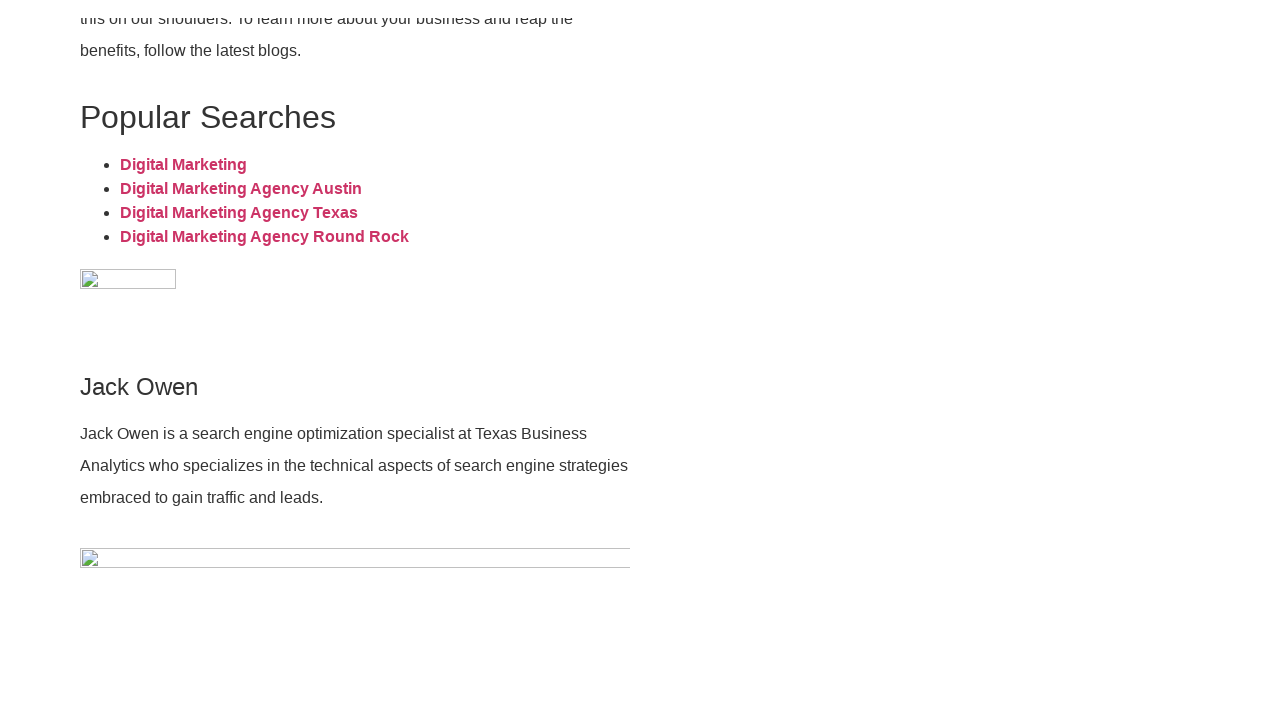

Waited 3 seconds after eighth scroll
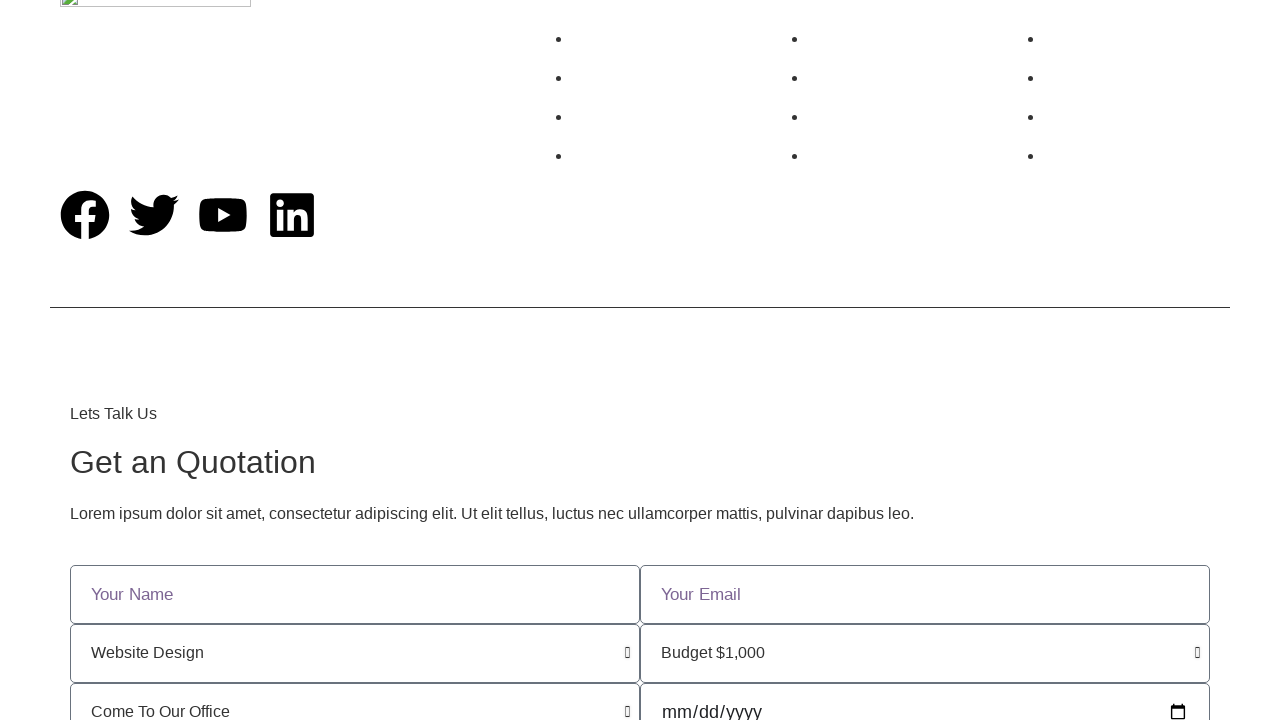

Scrolled up 3000px (increment 1 of 5)
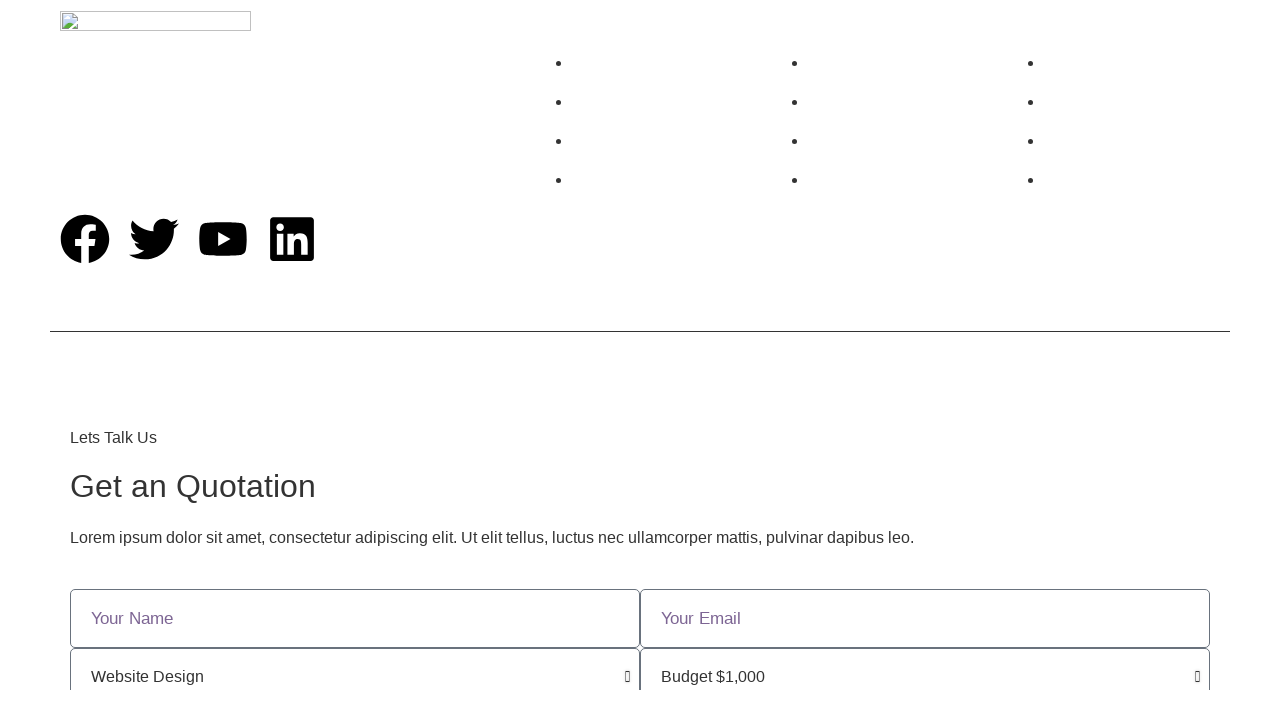

Waited 3 seconds after first upward scroll
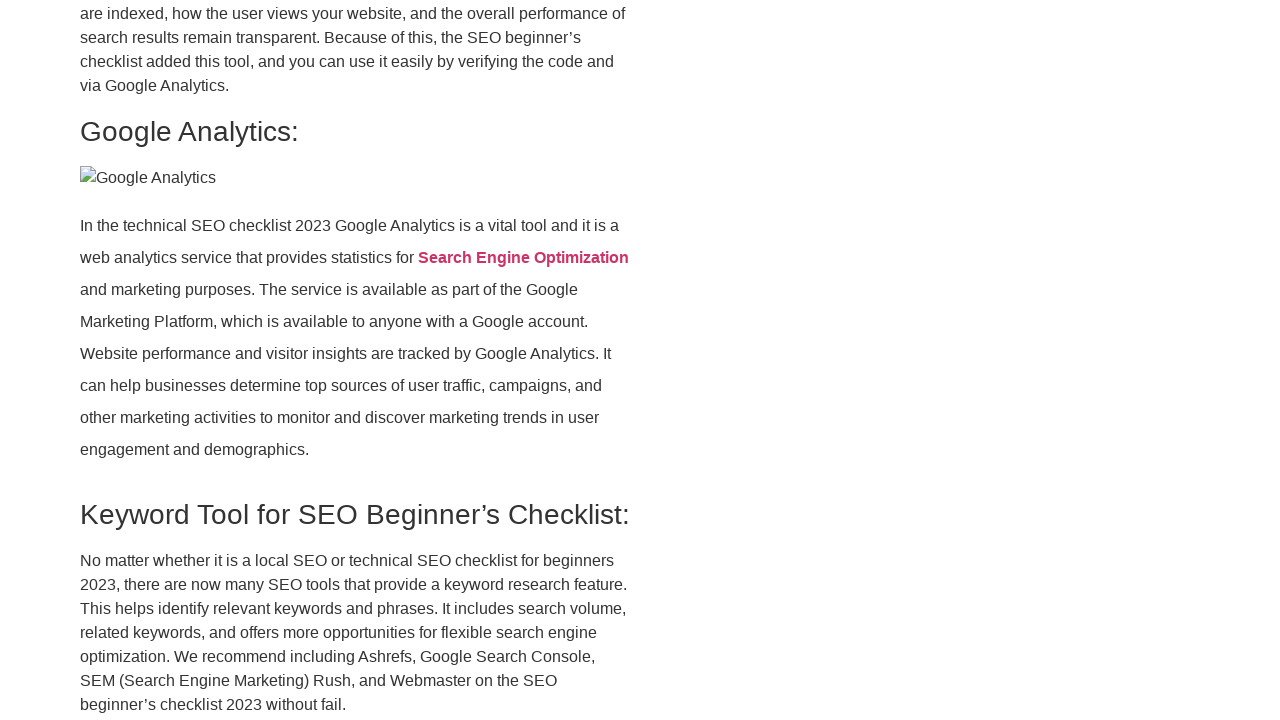

Scrolled up 3000px (increment 2 of 5)
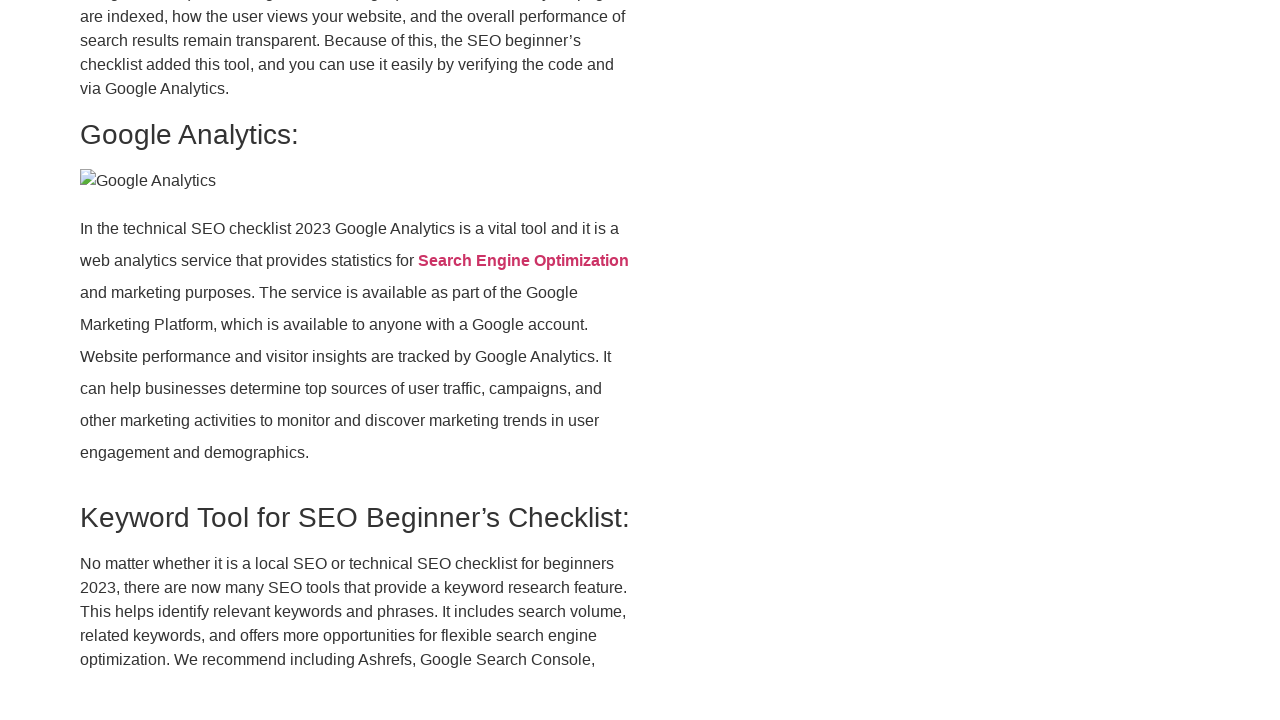

Waited 3 seconds after second upward scroll
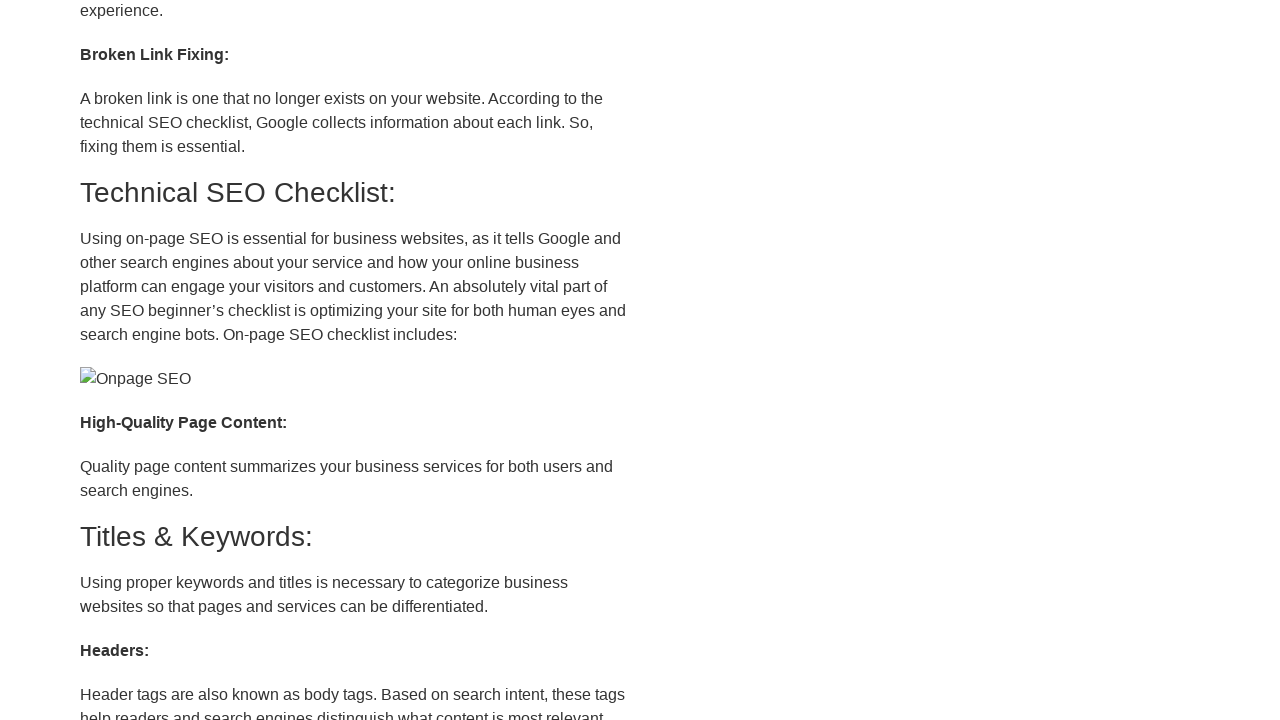

Scrolled up 3000px (increment 3 of 5)
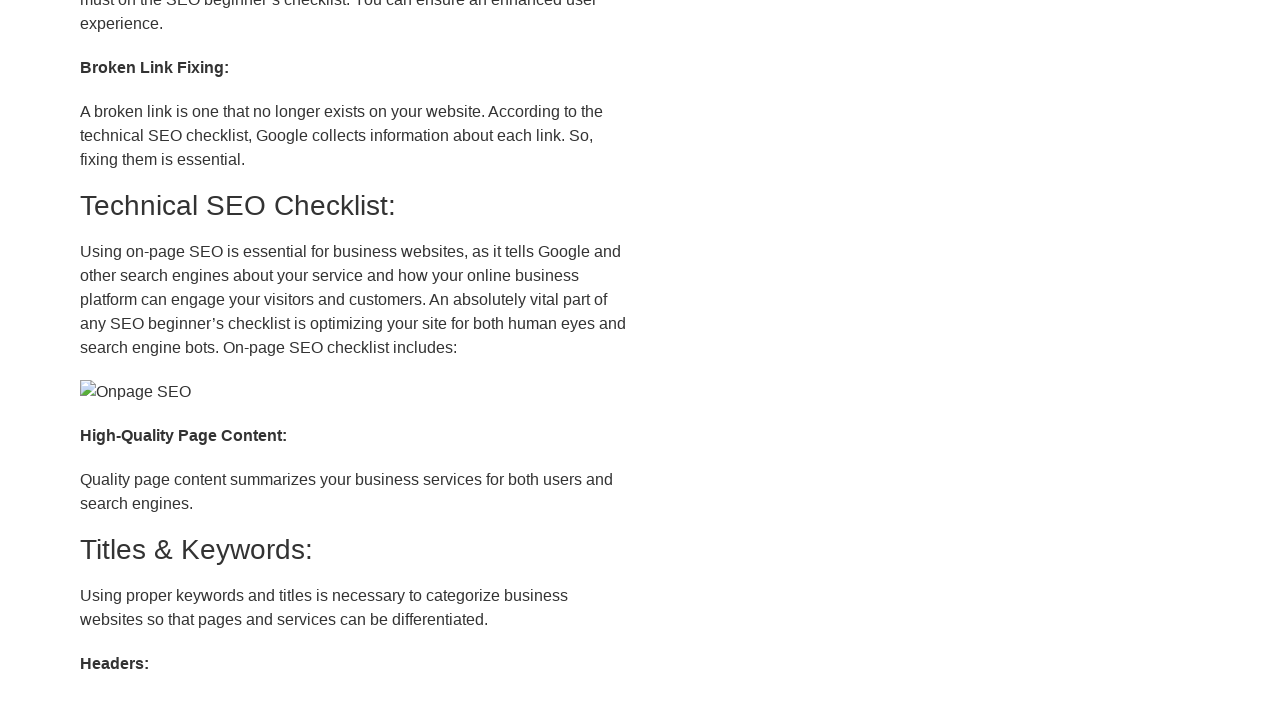

Waited 5 seconds after third upward scroll
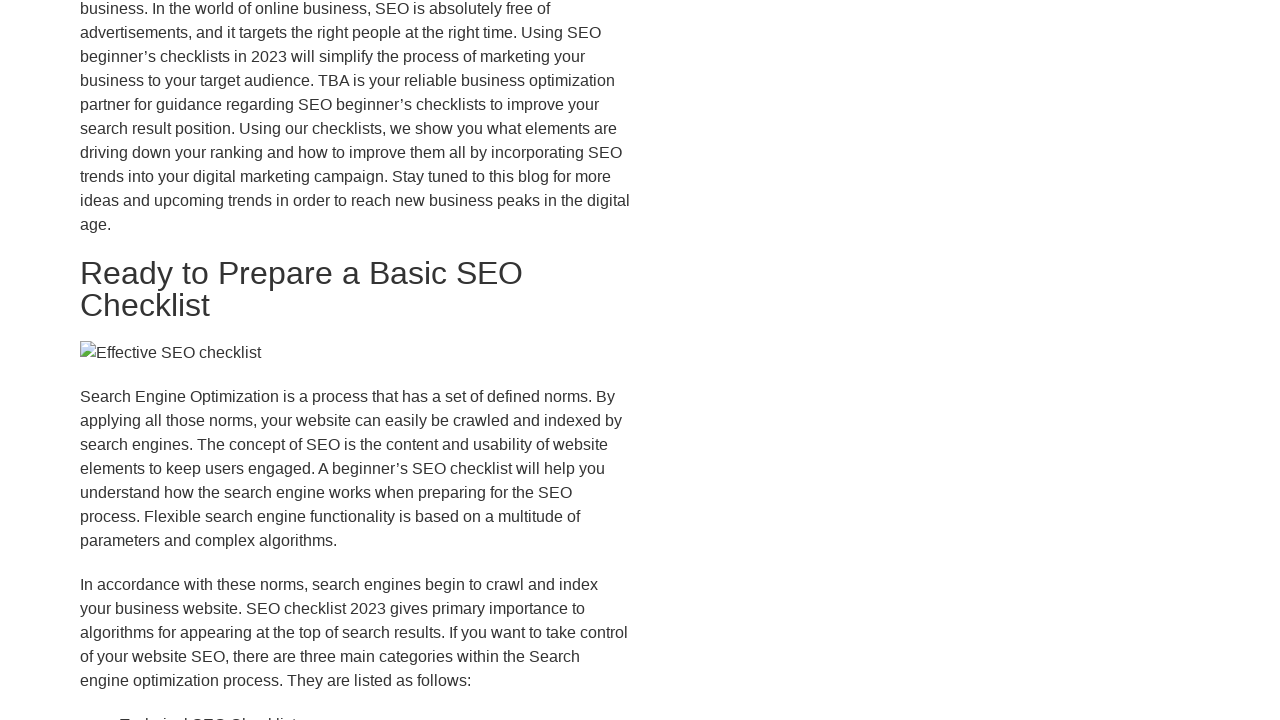

Scrolled up 3000px (increment 4 of 5)
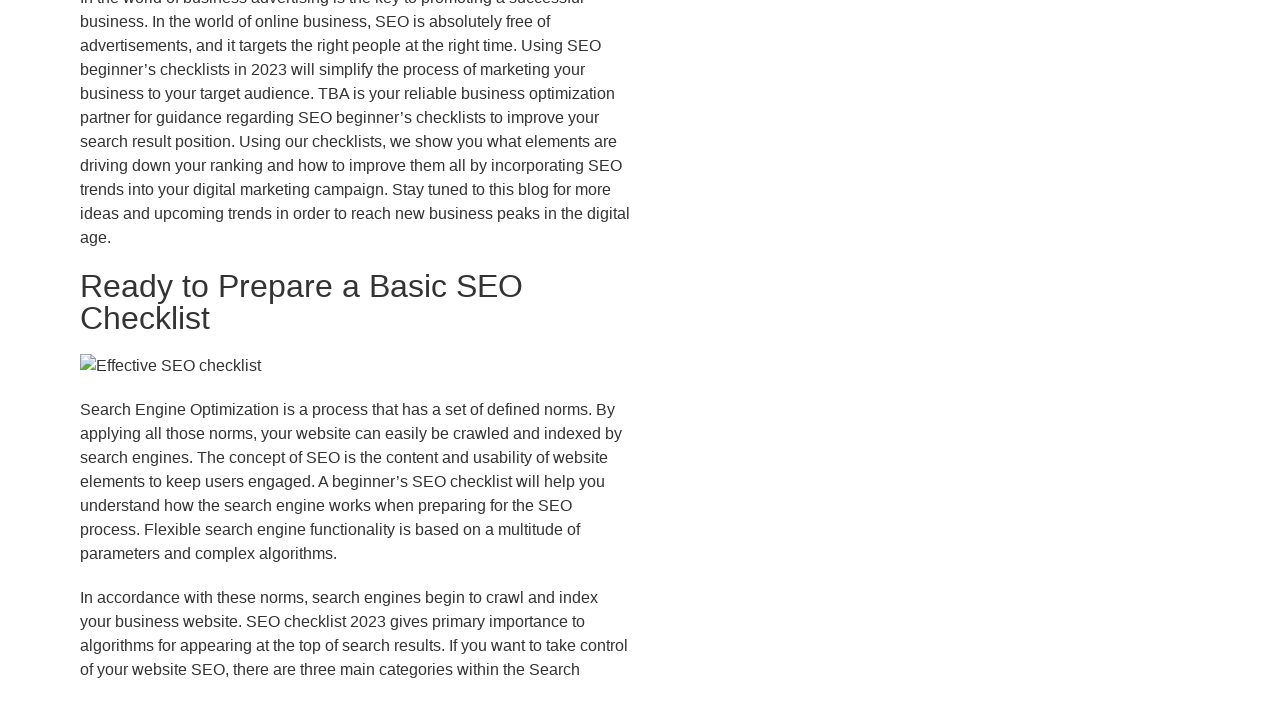

Waited 5 seconds after fourth upward scroll
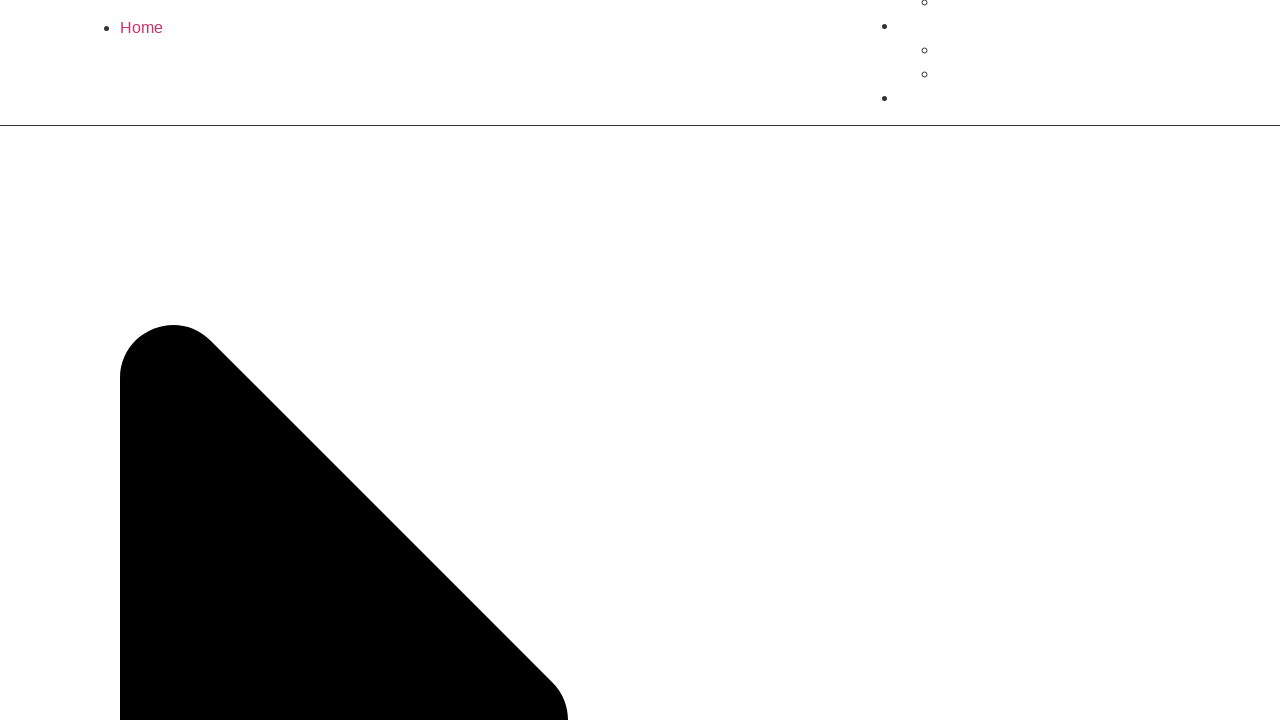

Scrolled up 3000px (increment 5 of 5)
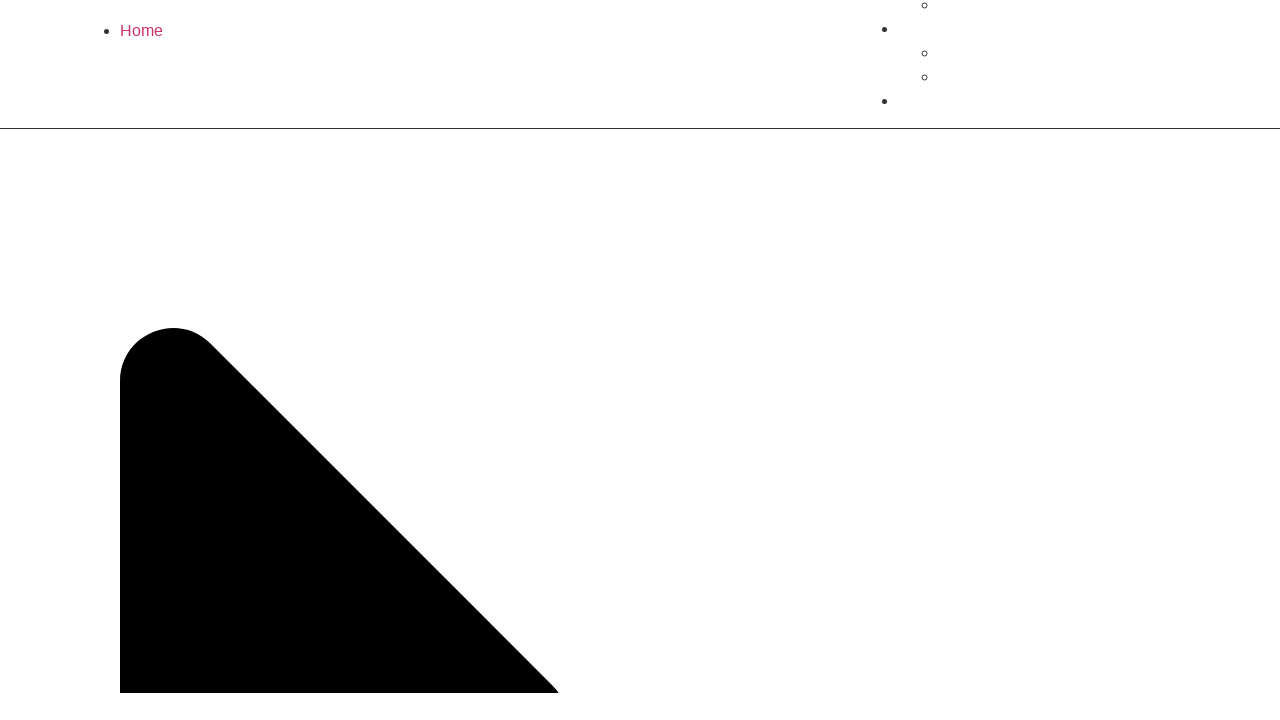

Waited 5 seconds after fifth upward scroll - responsive scrolling test complete
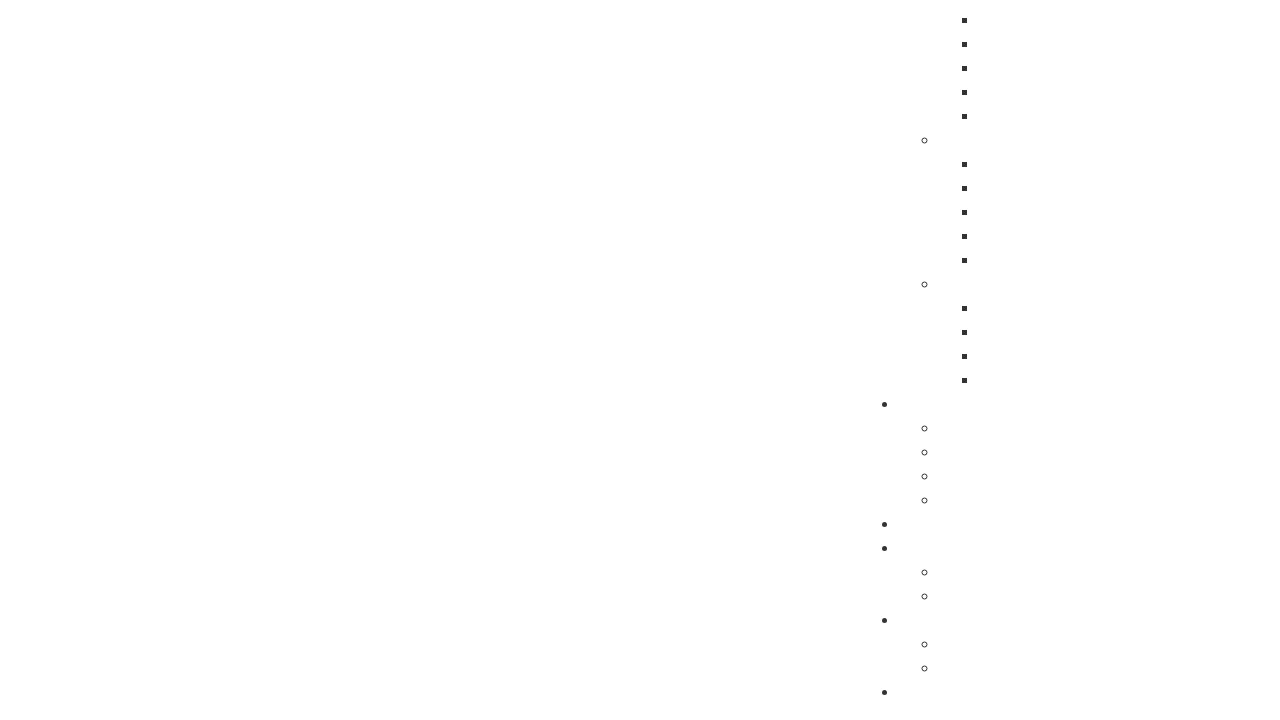

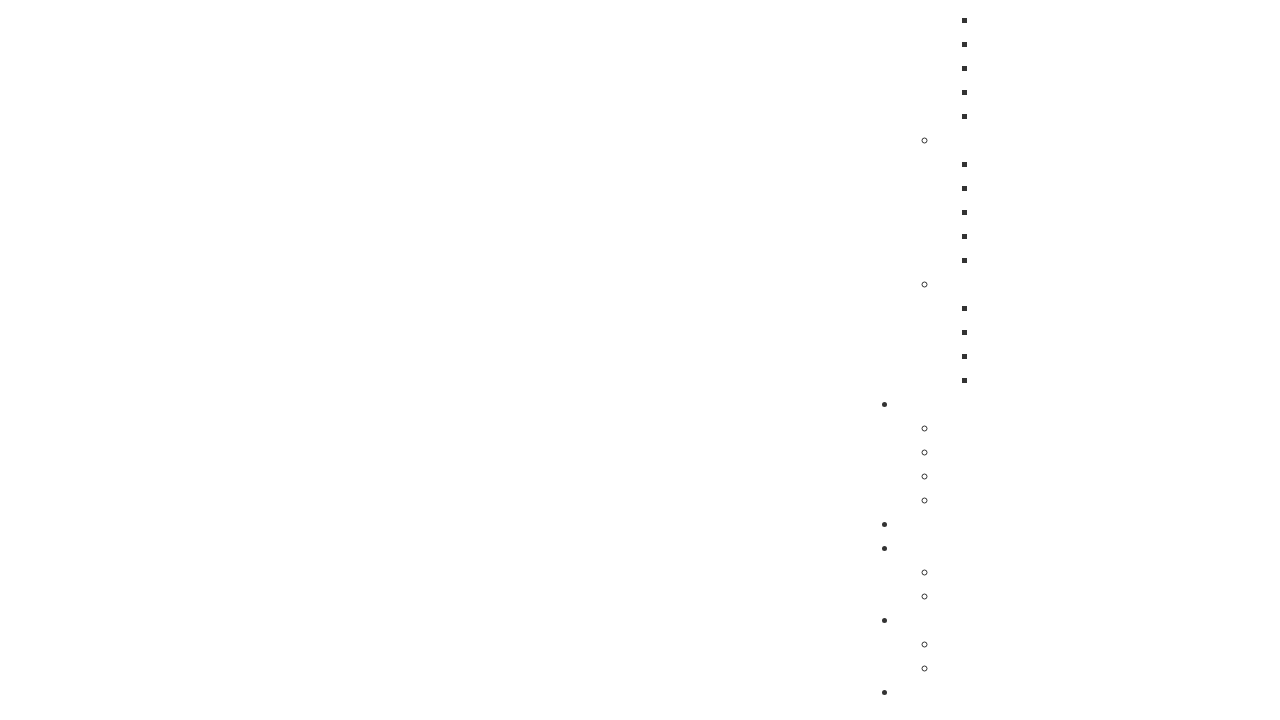